Tests checkbox functionality by clicking on all checkboxes on the page to toggle their state

Starting URL: https://the-internet.herokuapp.com/checkboxes

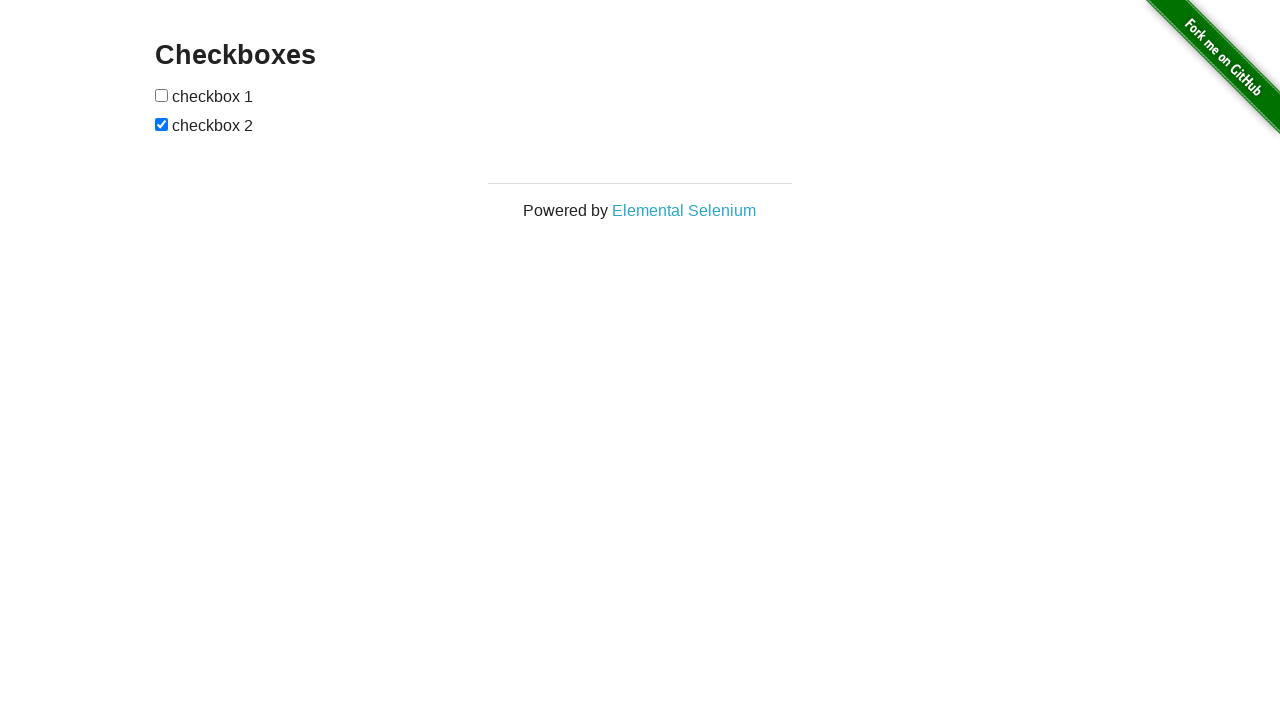

Navigated to checkbox test page
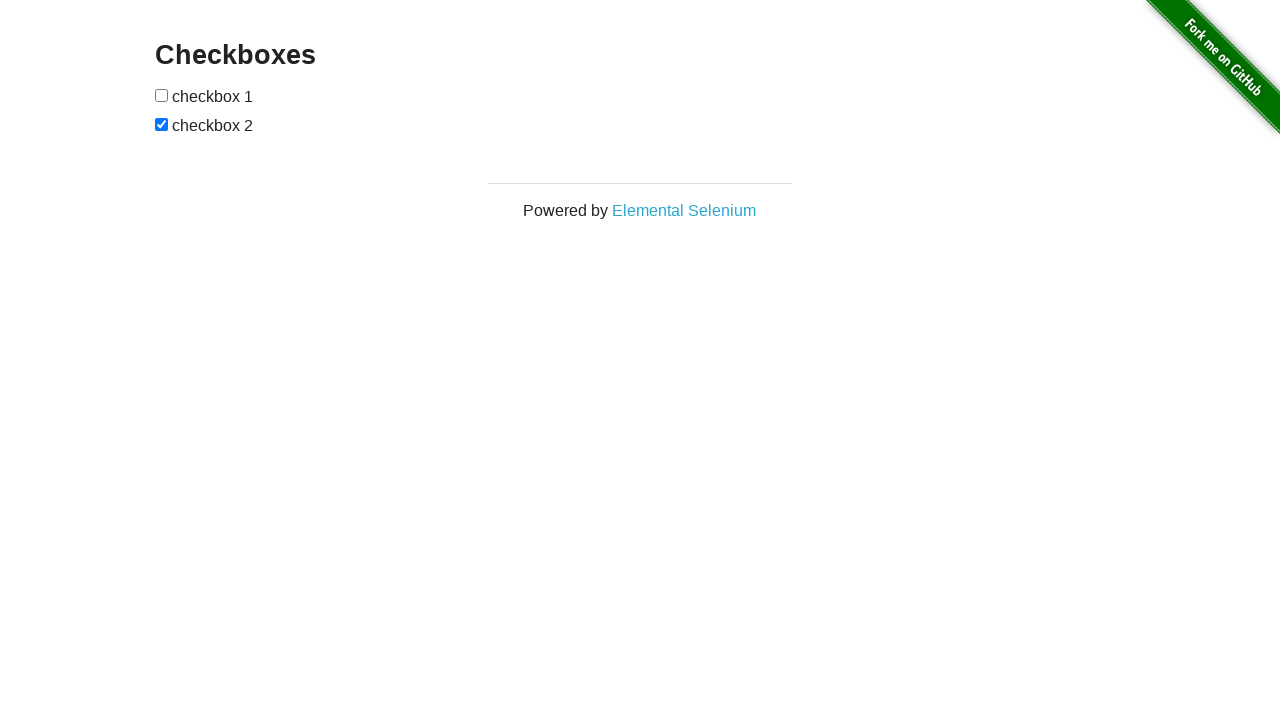

Located all checkboxes on the page
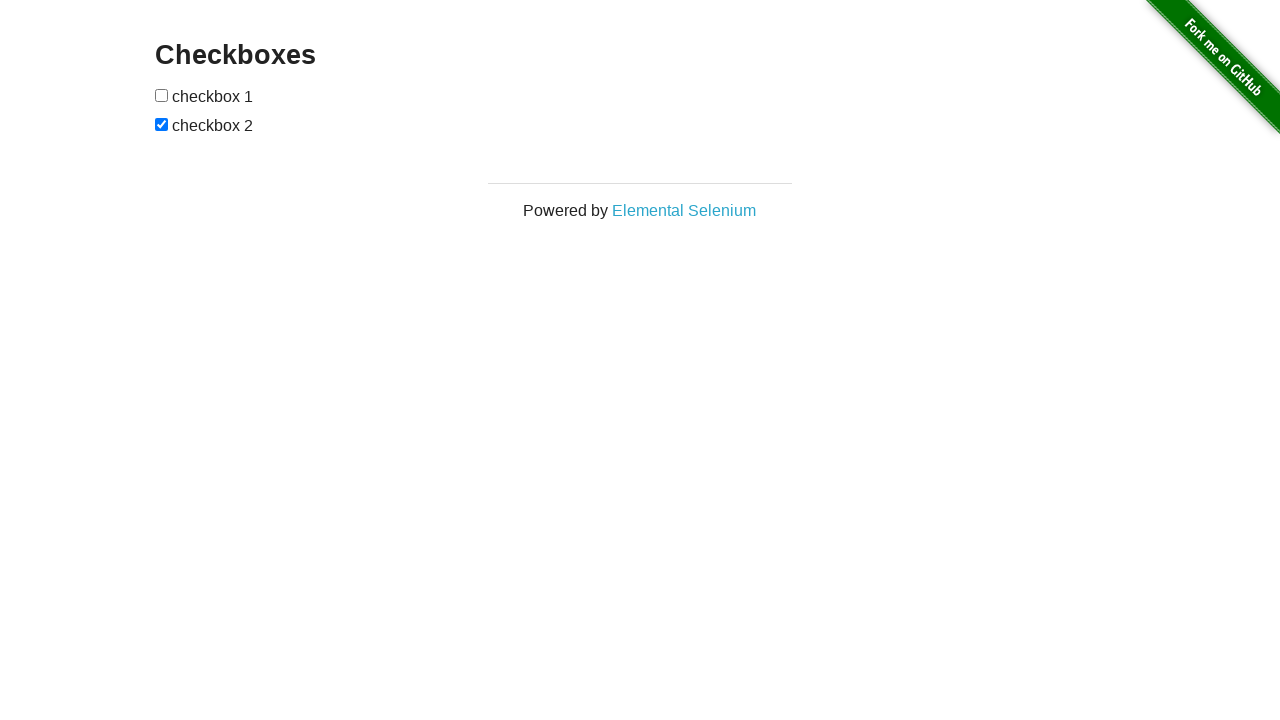

Found 2 checkboxes on the page
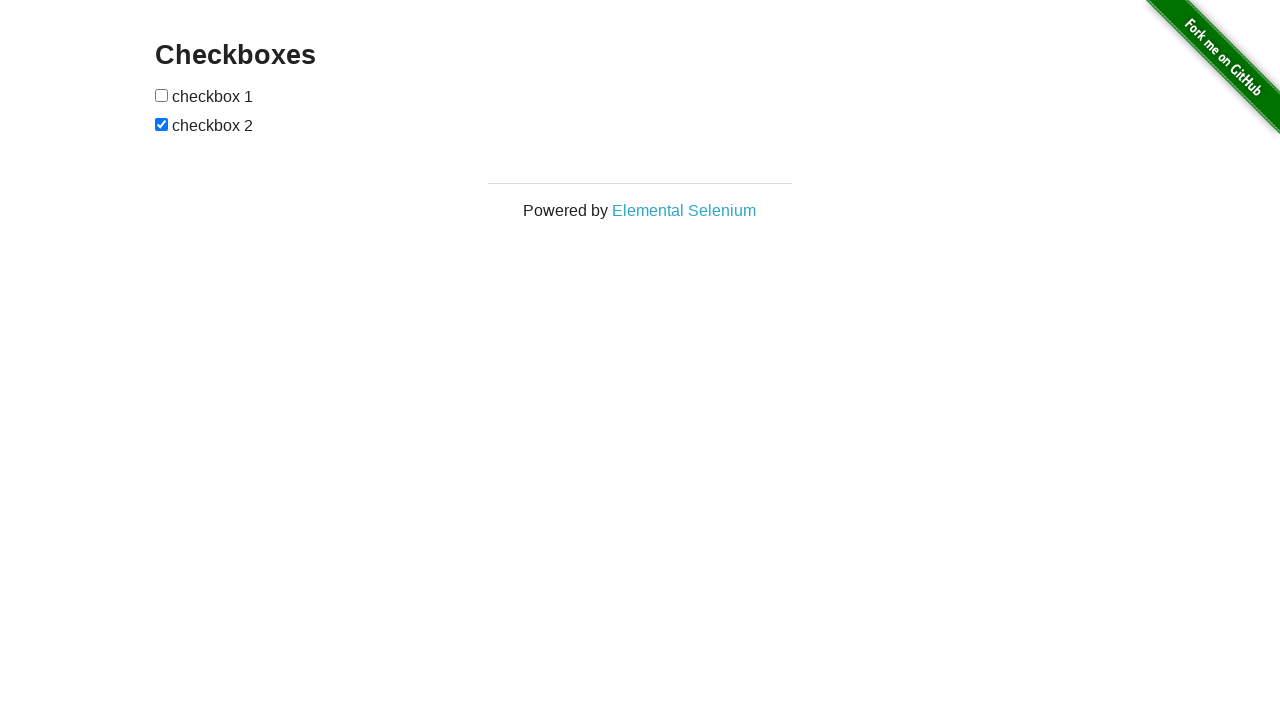

Clicked checkbox 1 of 2 at (162, 95) on form#checkboxes input[type='checkbox'] >> nth=0
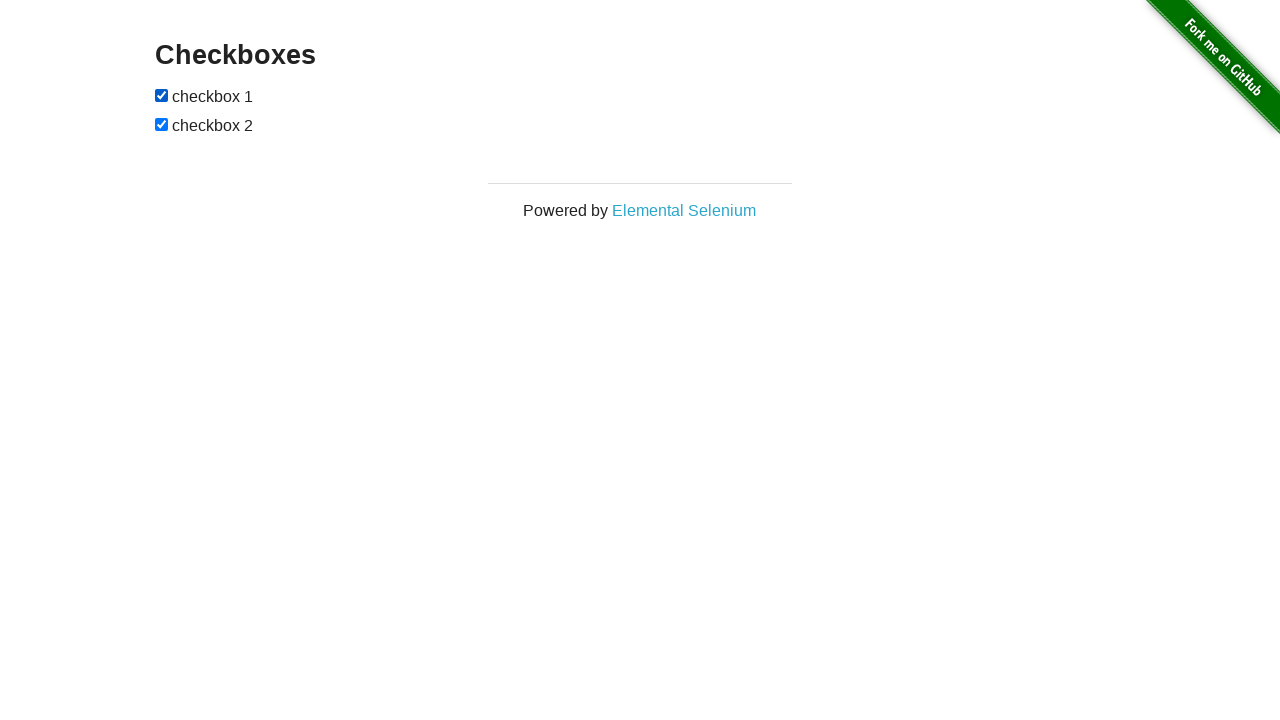

Waited 500ms after clicking checkbox 1
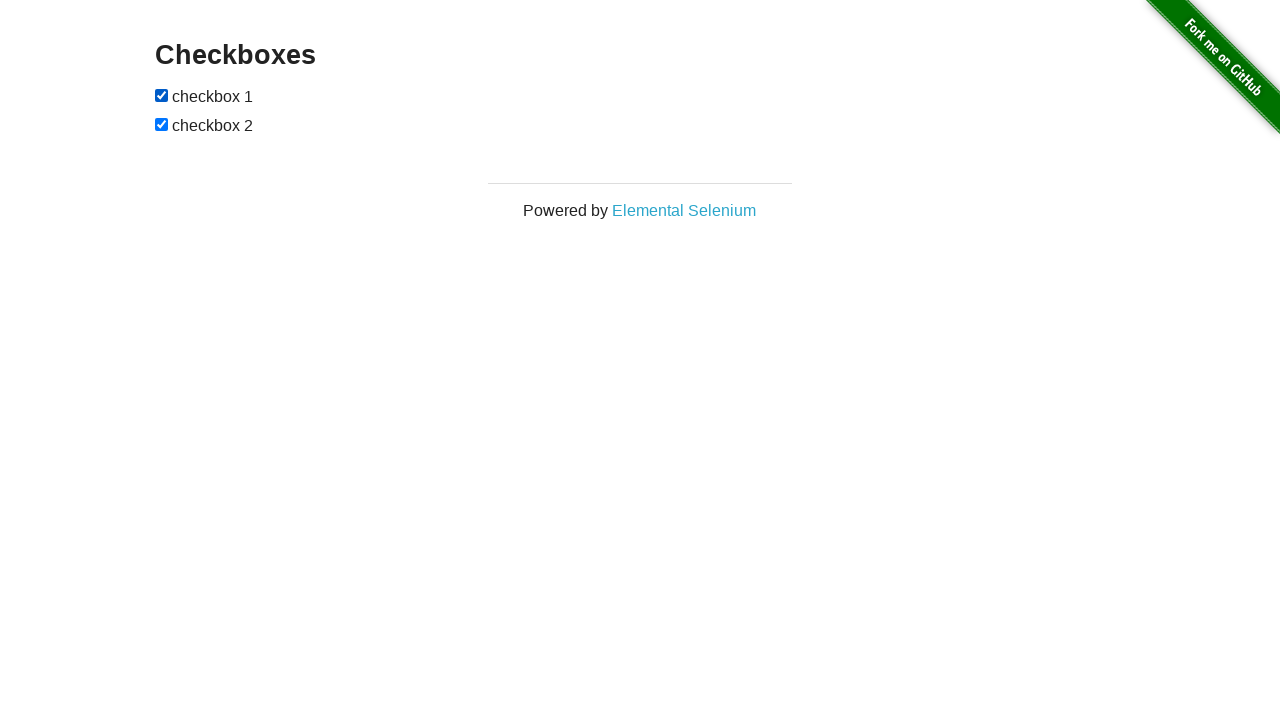

Clicked checkbox 2 of 2 at (162, 124) on form#checkboxes input[type='checkbox'] >> nth=1
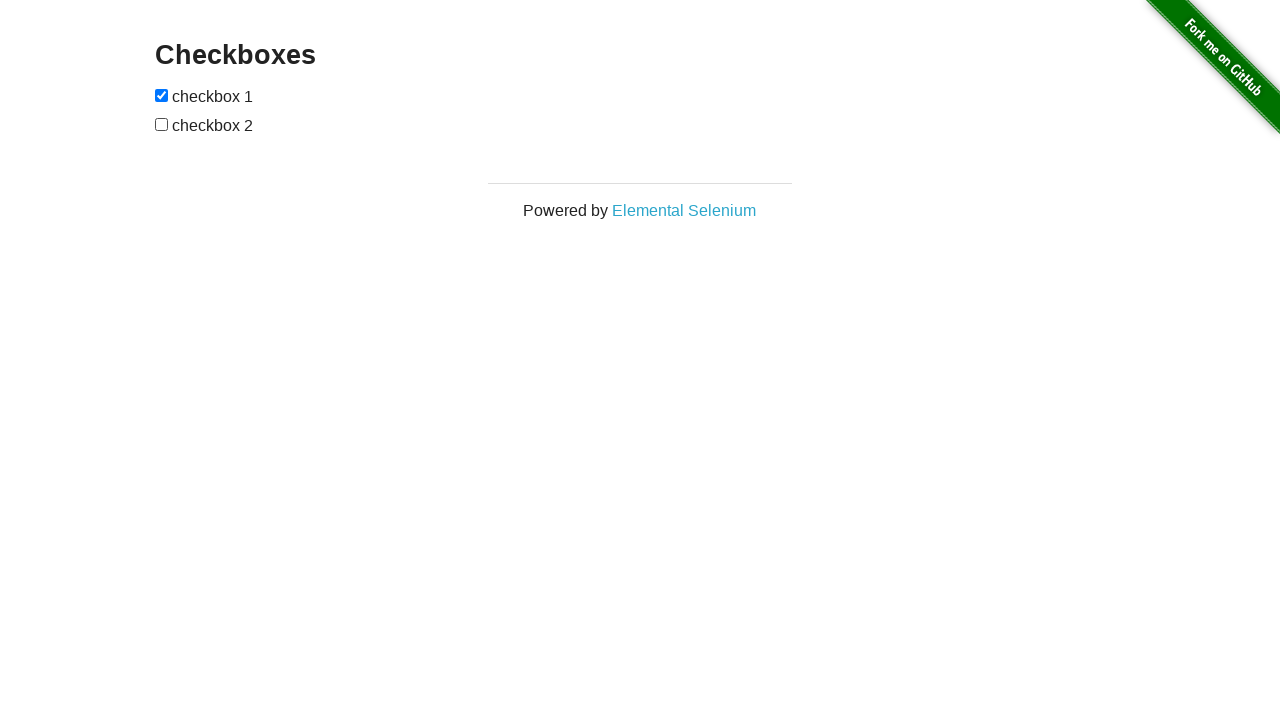

Waited 500ms after clicking checkbox 2
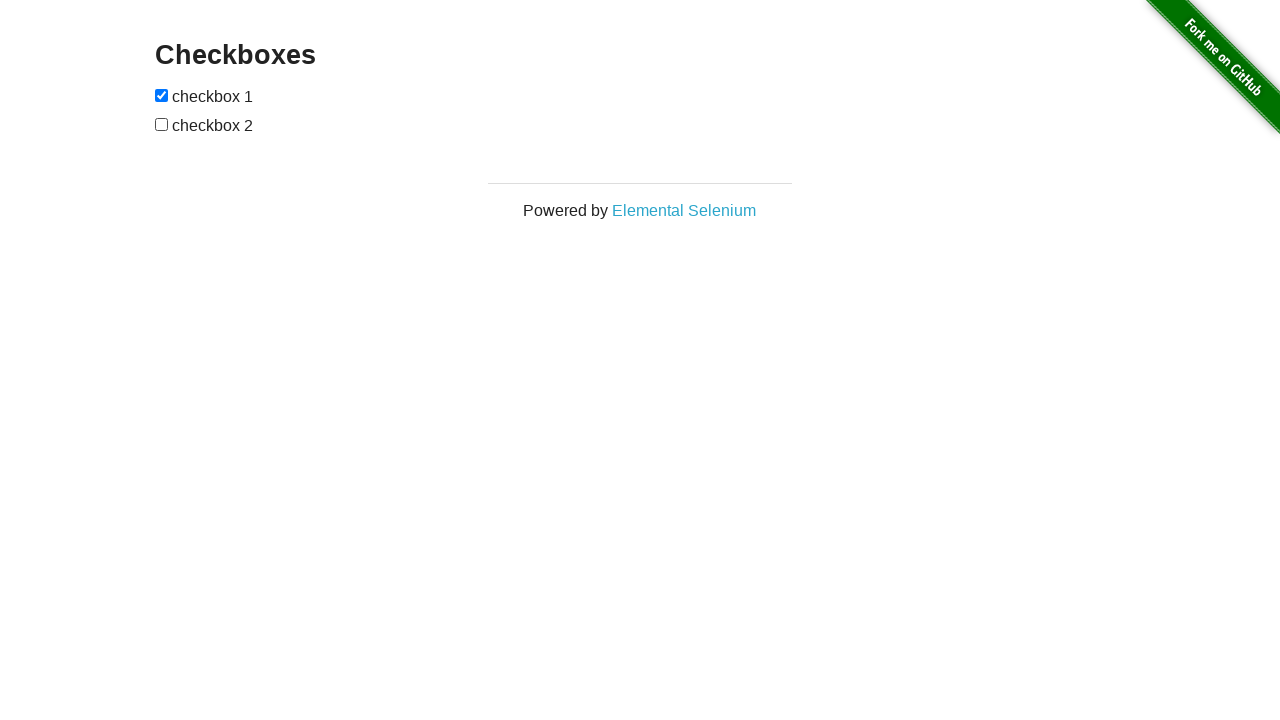

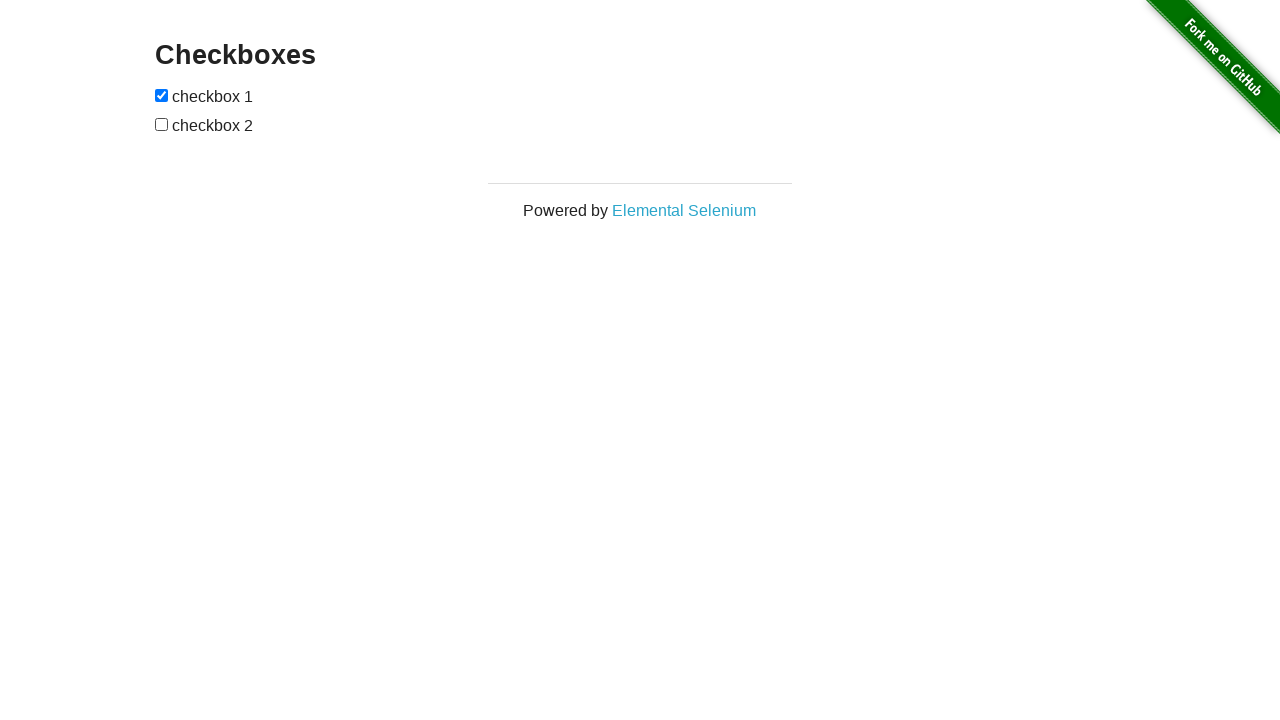